Tests dynamic controls functionality by clicking the Remove button and verifying that a message appears after the checkbox is removed.

Starting URL: https://the-internet.herokuapp.com/dynamic_controls

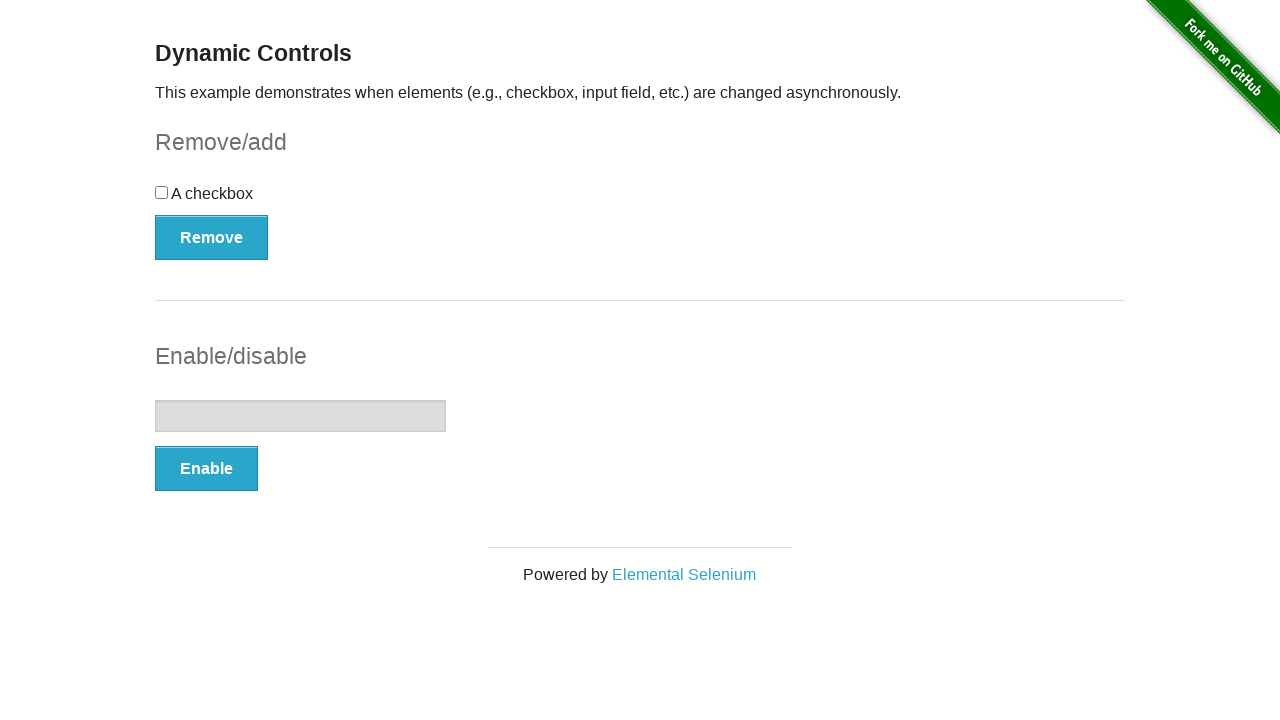

Clicked the Remove button to remove the checkbox at (212, 237) on xpath=//button[.='Remove']
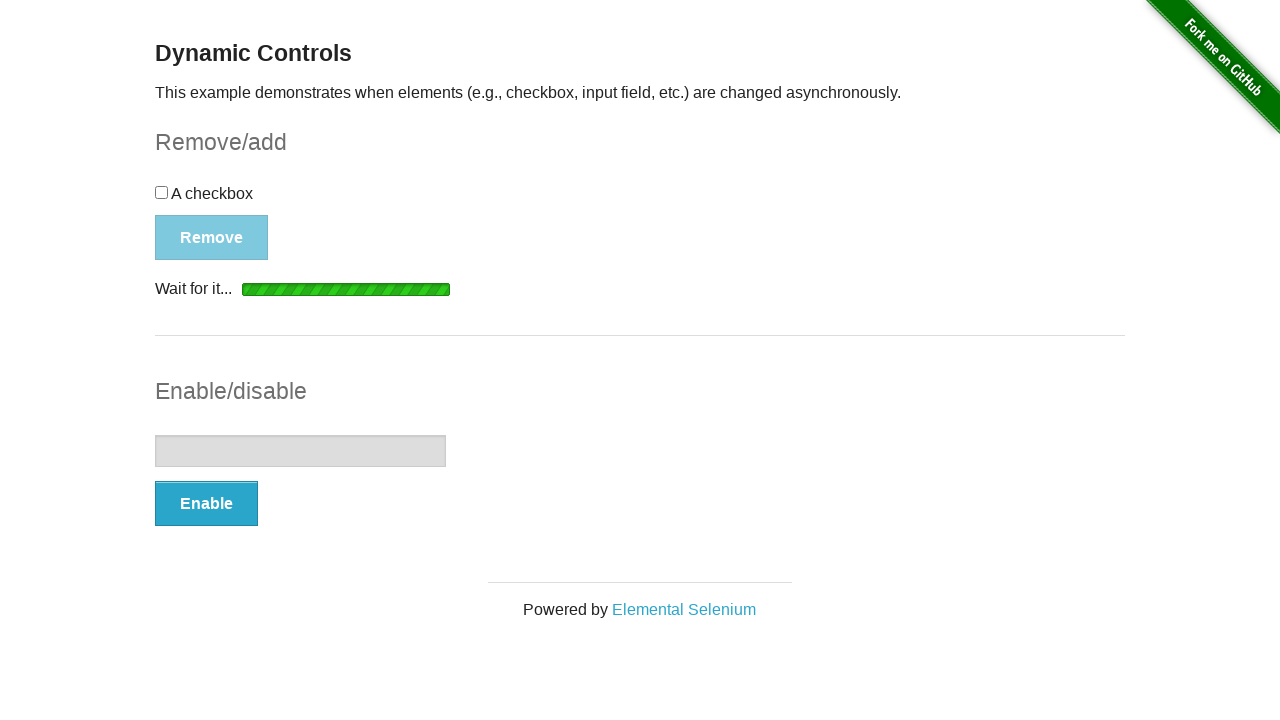

Message element appeared after checkbox removal
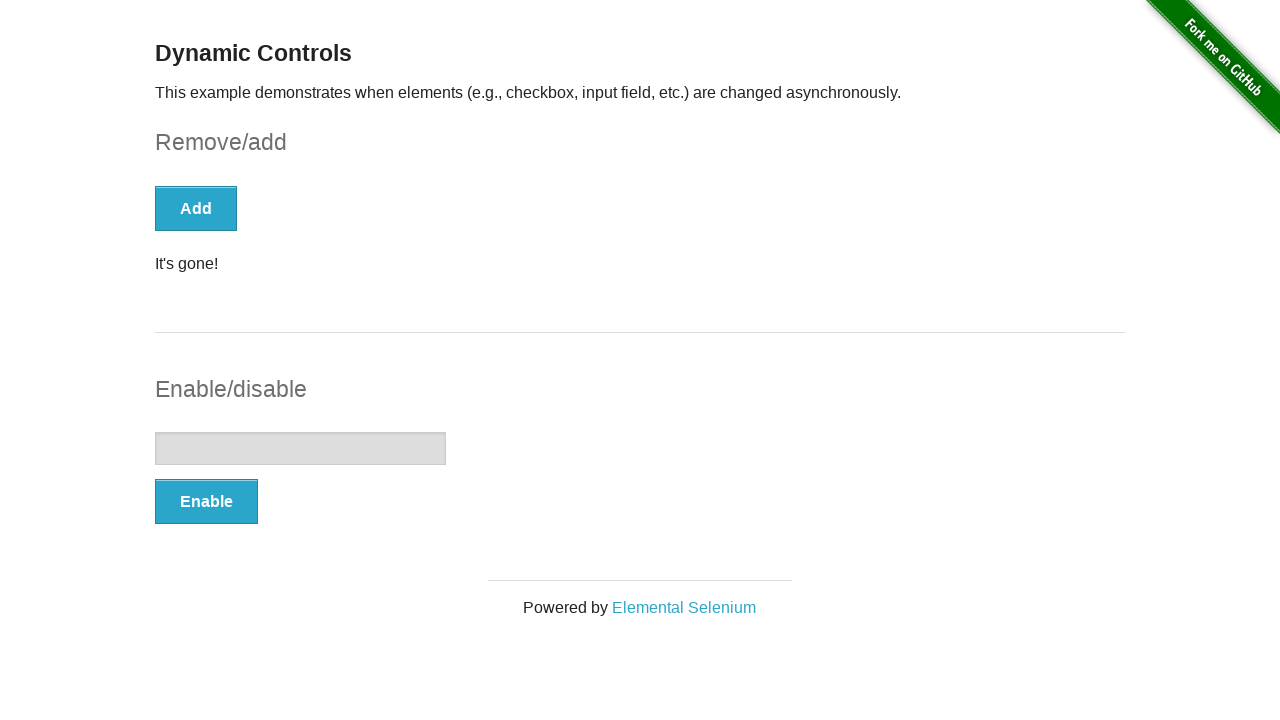

Retrieved message text: It's gone!
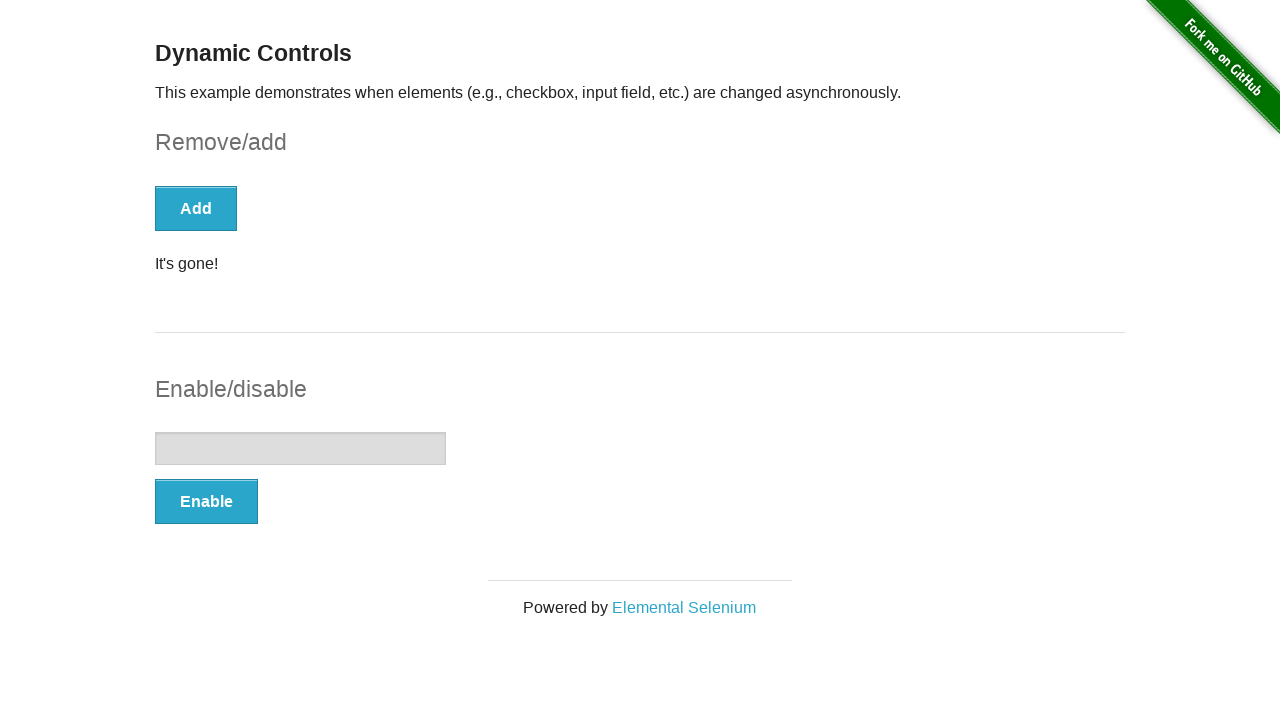

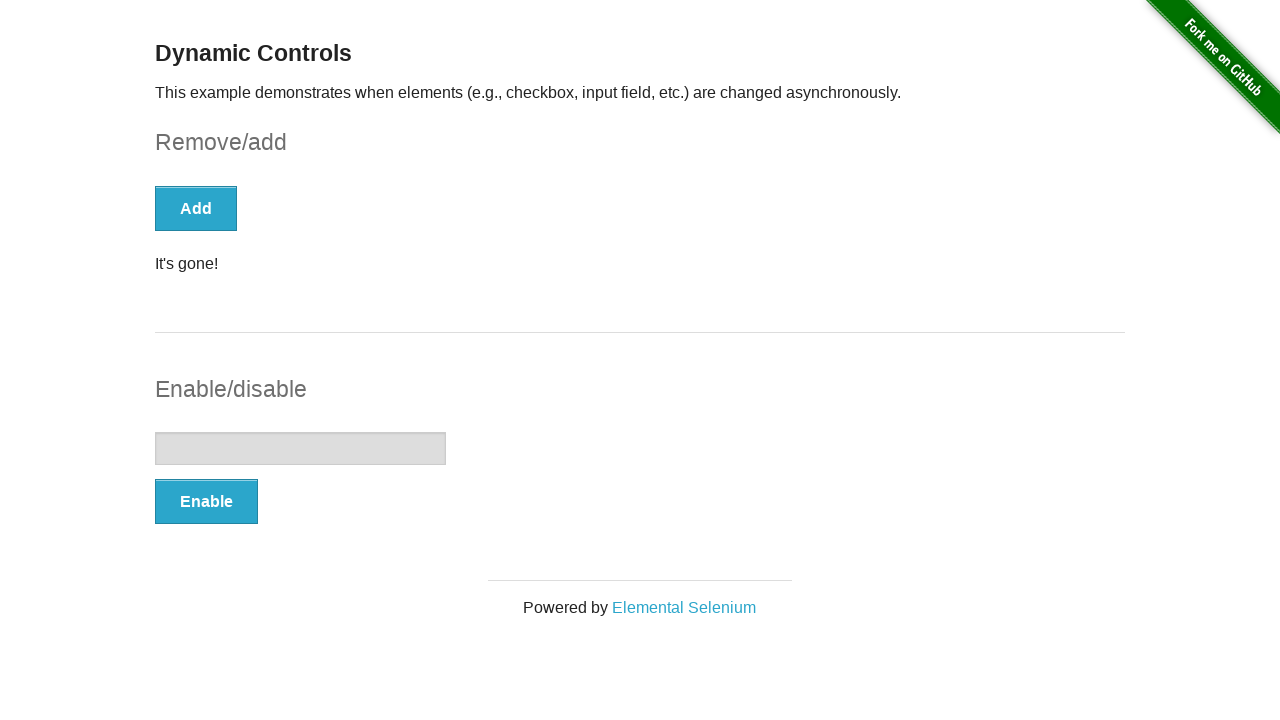